Navigates to a test page and waits for a droppable element to load, verifying page elements are present.

Starting URL: https://testautomationpractice.blogspot.com/

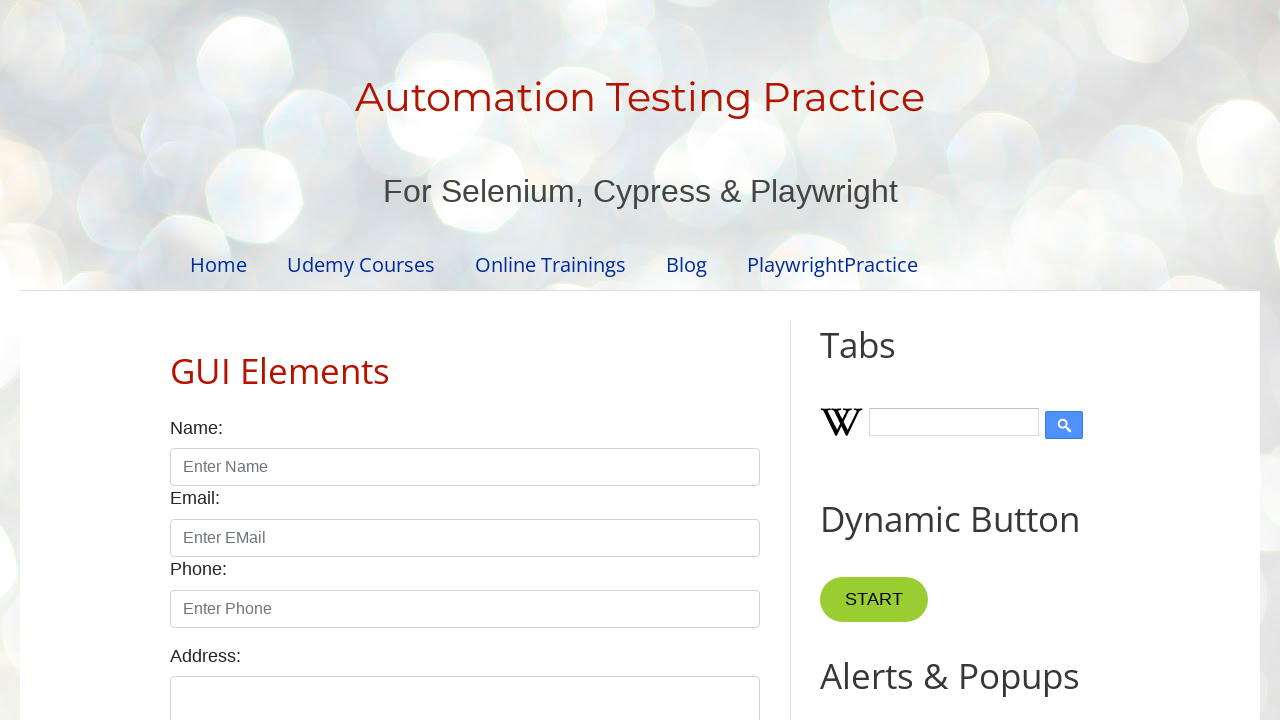

Navigated to test automation practice page
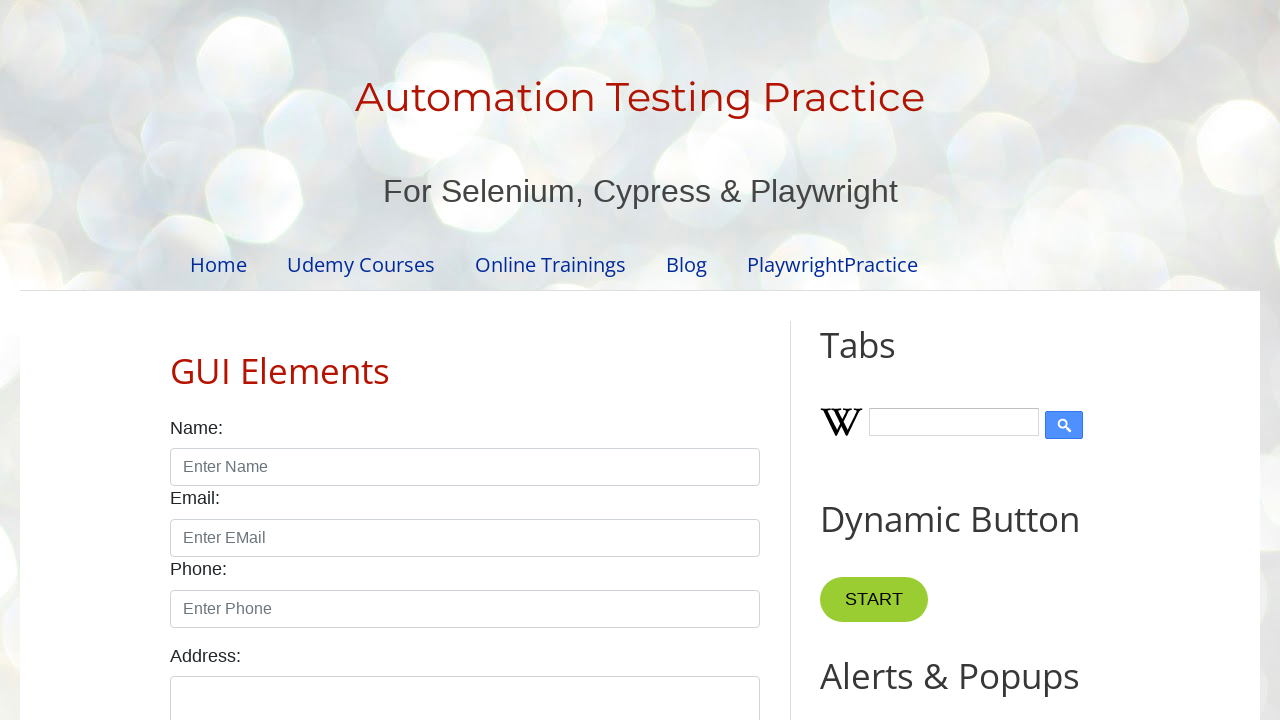

Droppable element loaded and visible
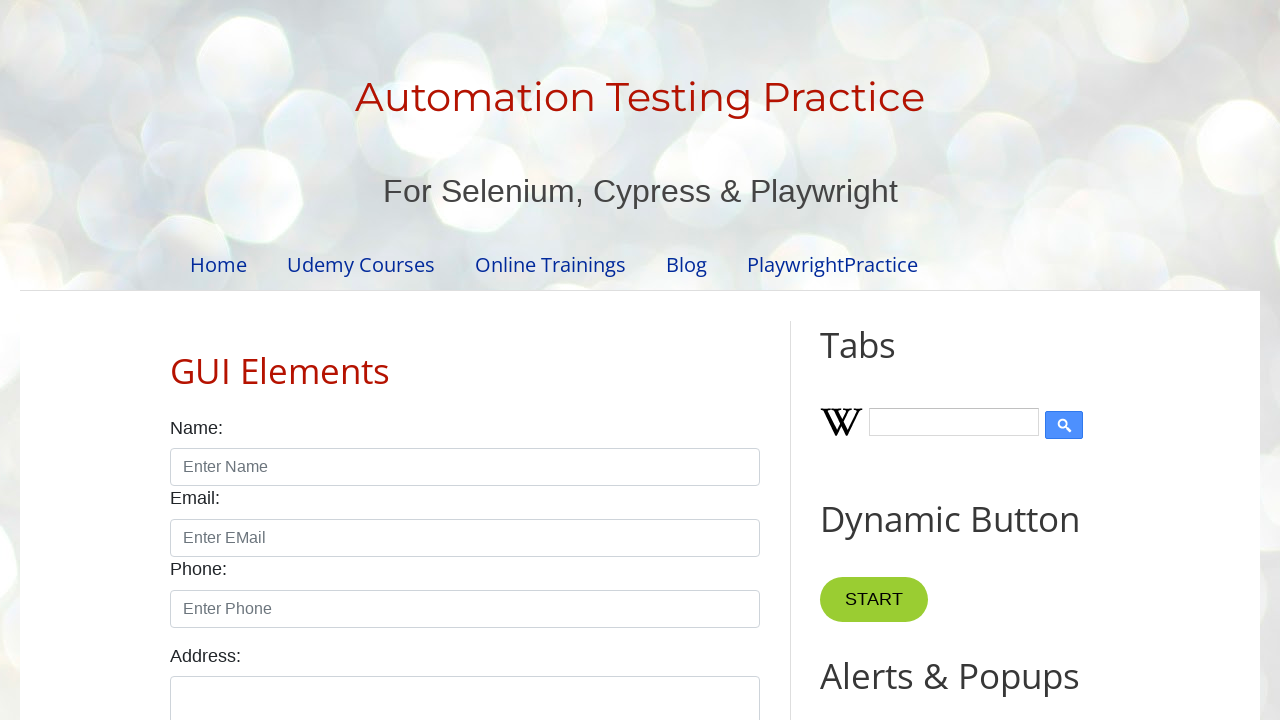

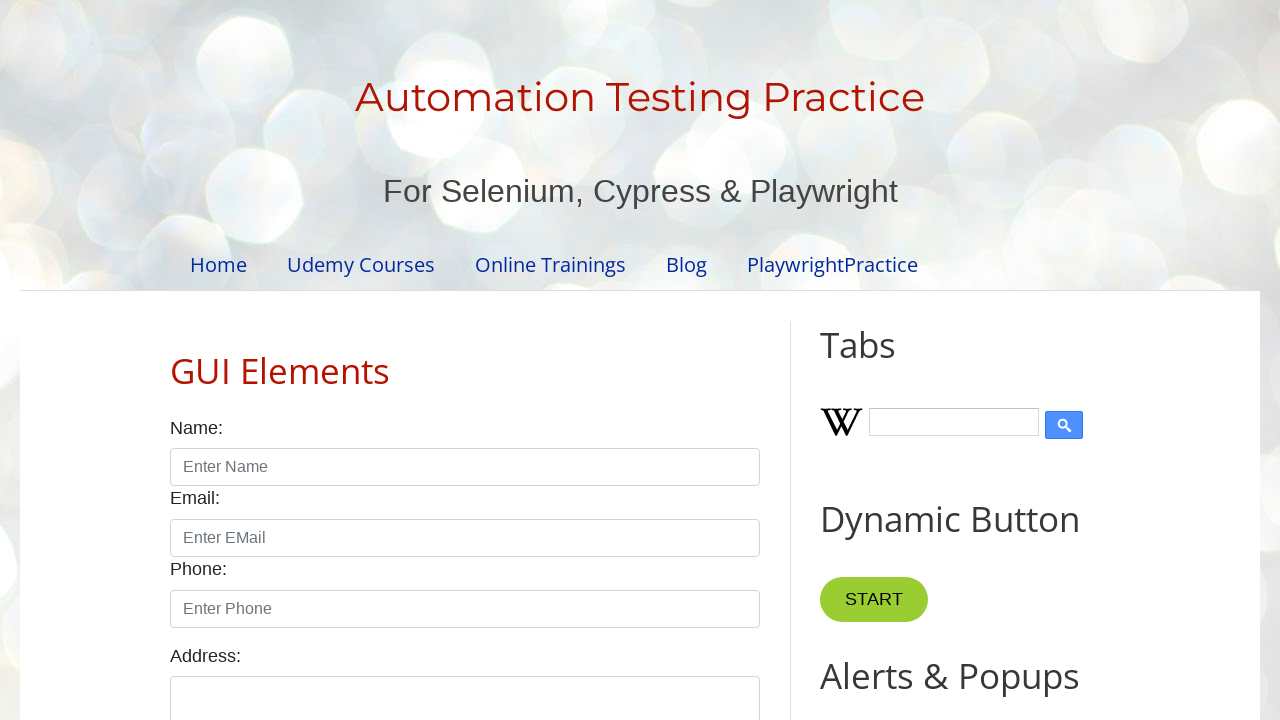